Tests interaction with nested frames and iframes by filling a text field in a frame, then switching to an inner iframe to click radio buttons and checkboxes

Starting URL: https://ui.vision/demo/webtest/frames/

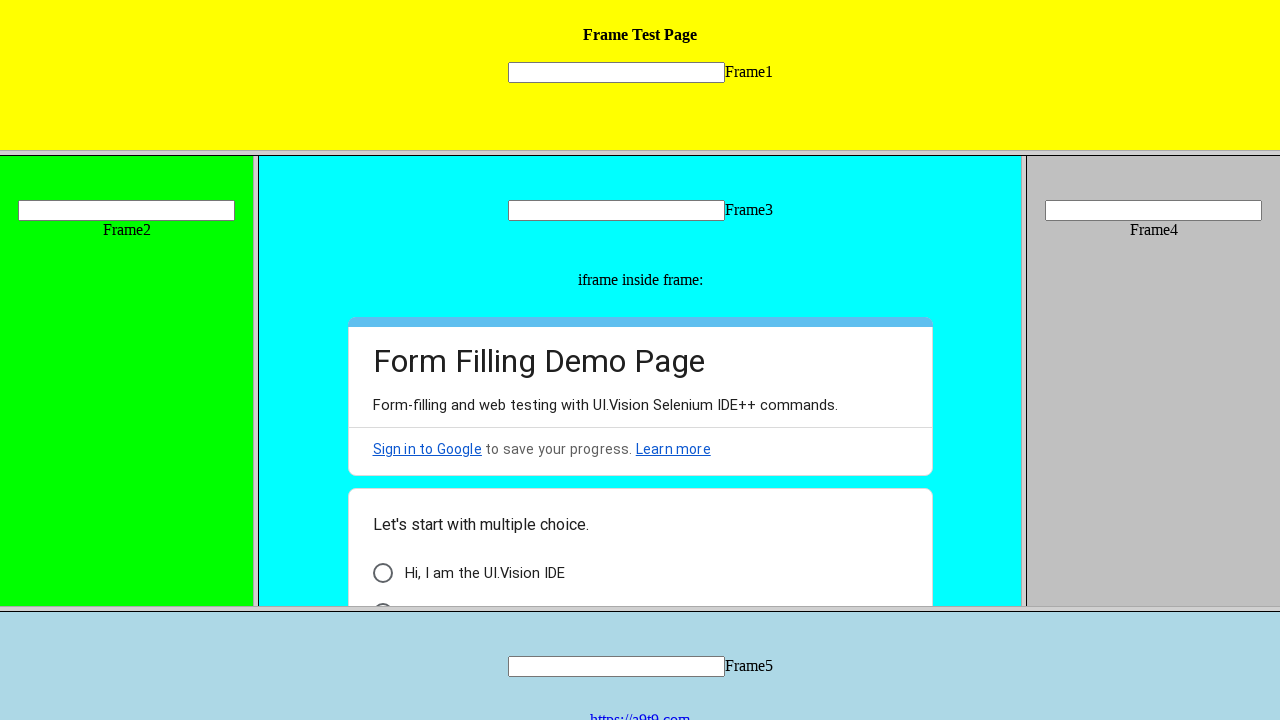

Waited 2 seconds for frames to load
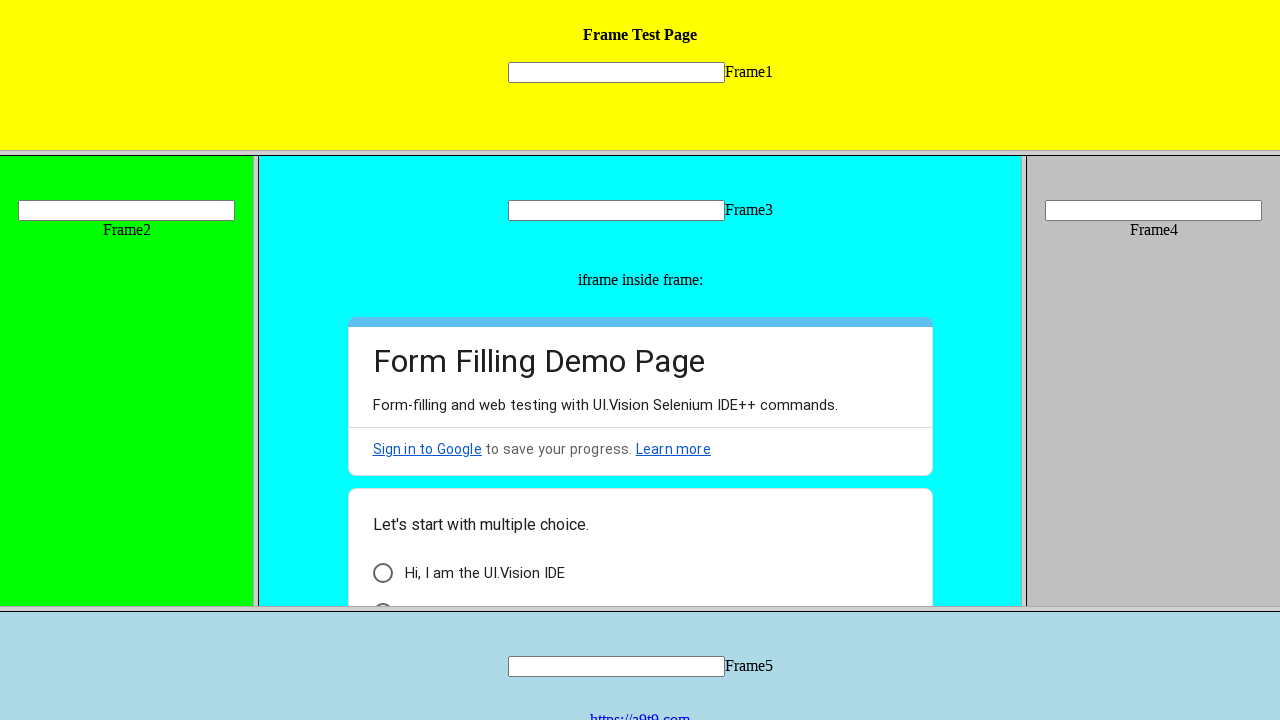

Located Frame3 by URL pattern
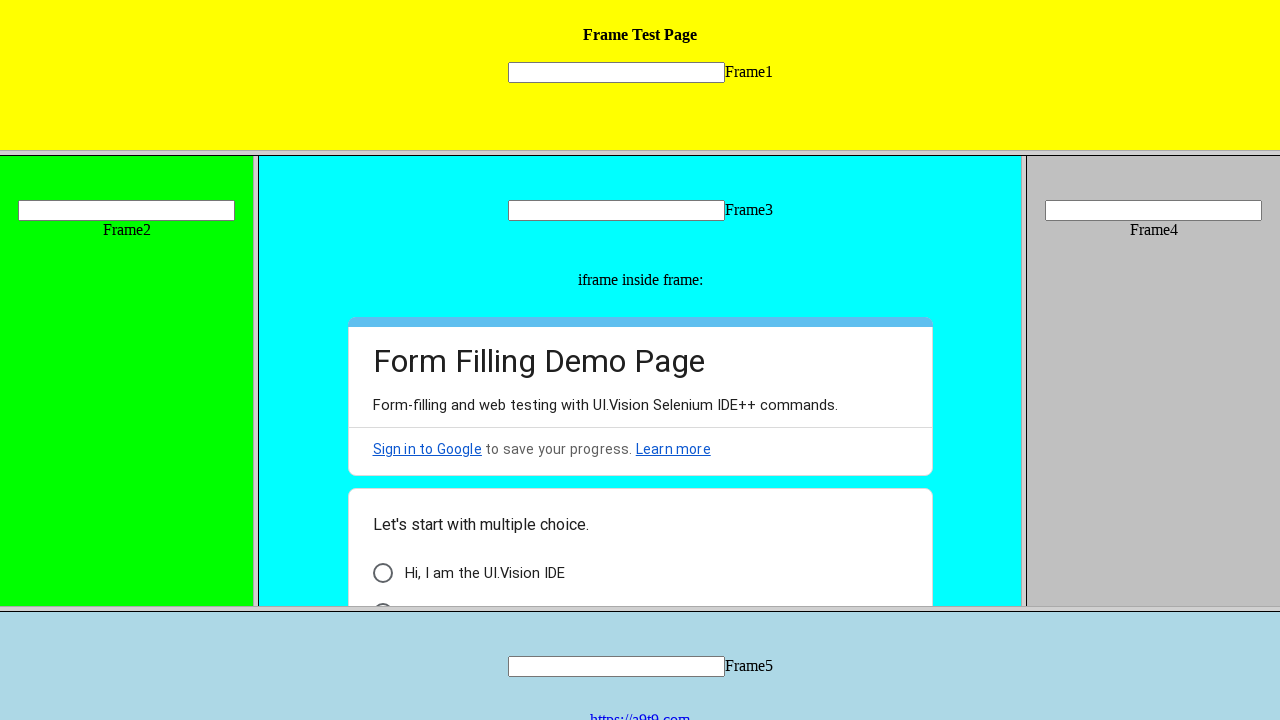

Filled text field in Frame3 with 'Frame3 Text' on input[name='mytext3']
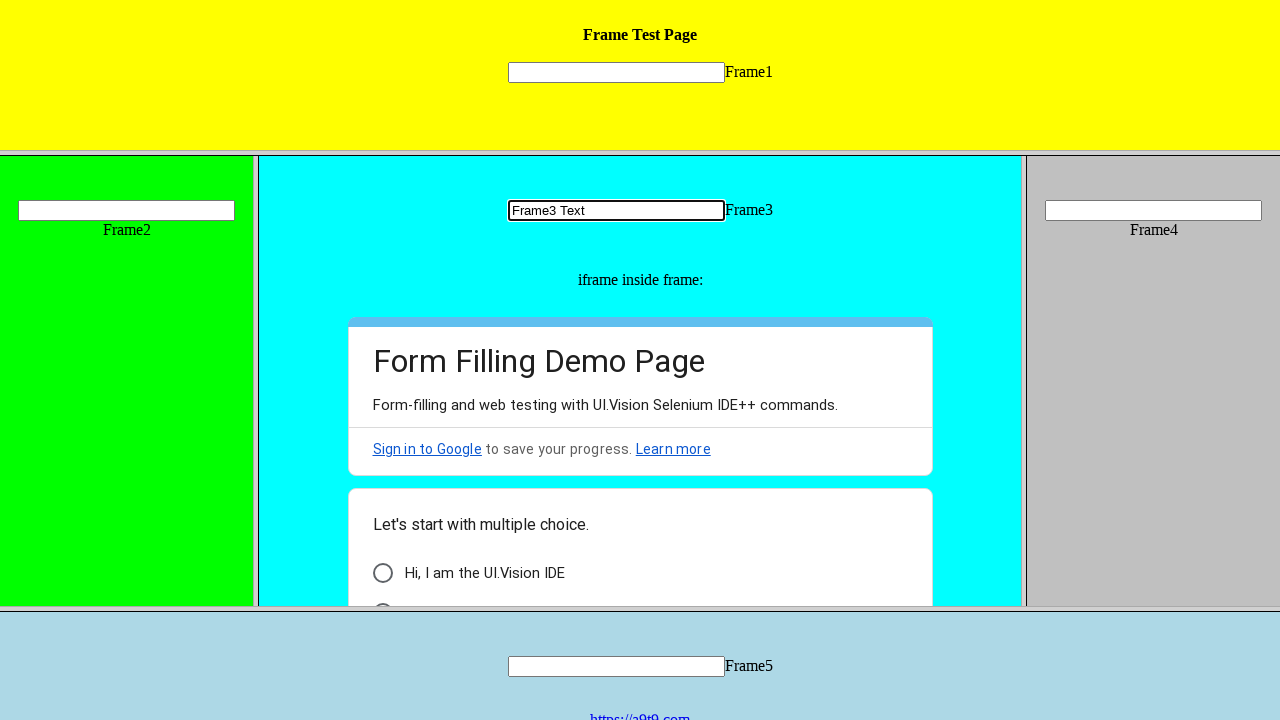

Retrieved child frames from Frame3
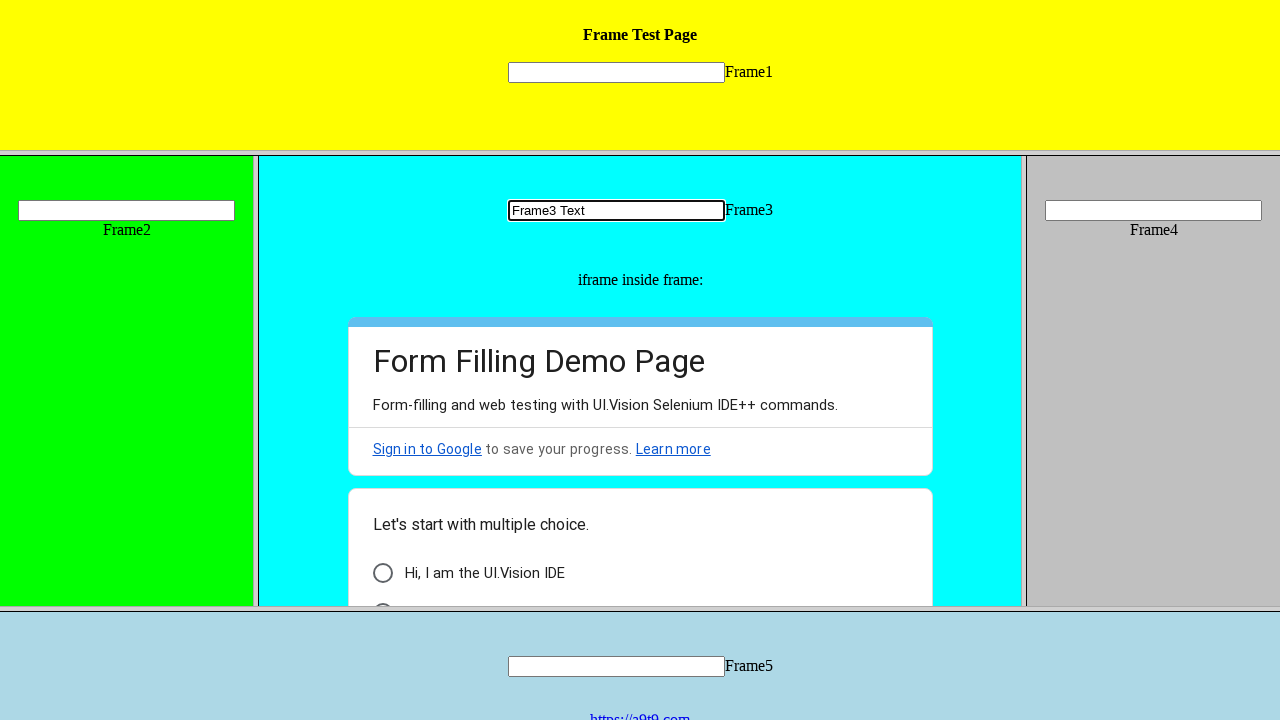

Accessed first inner iframe within Frame3
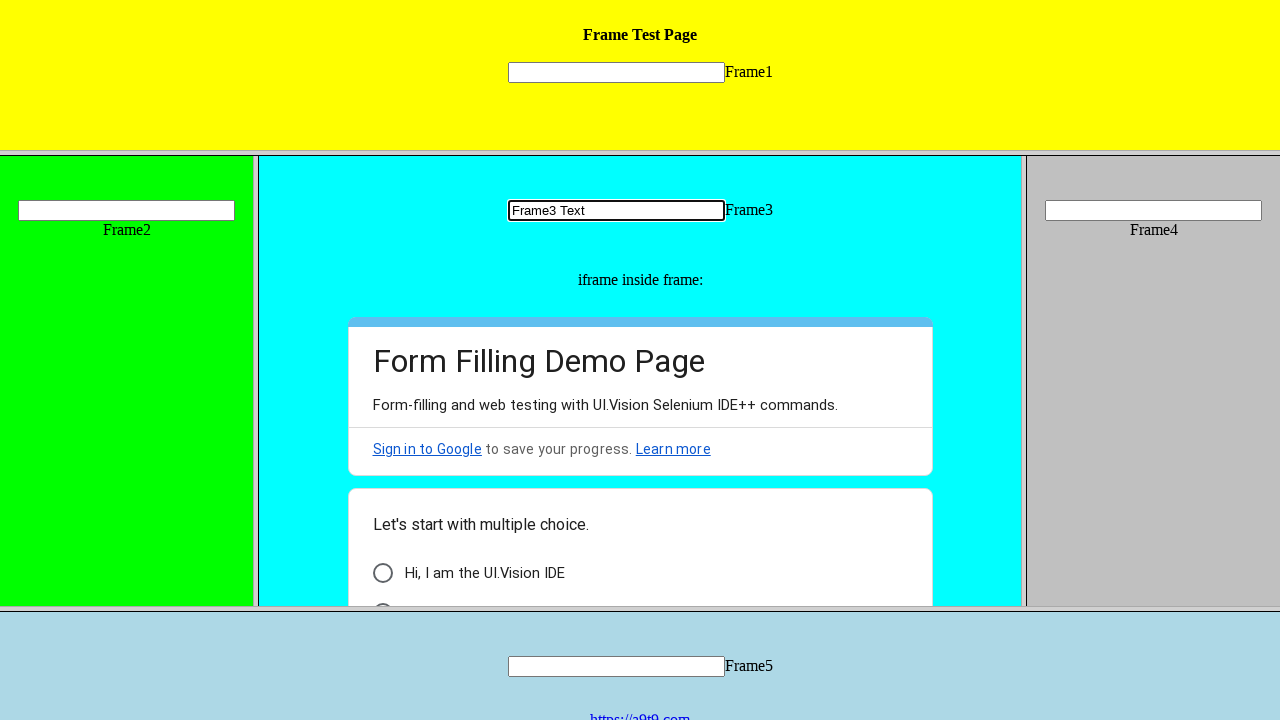

Located 3 radio buttons in inner iframe
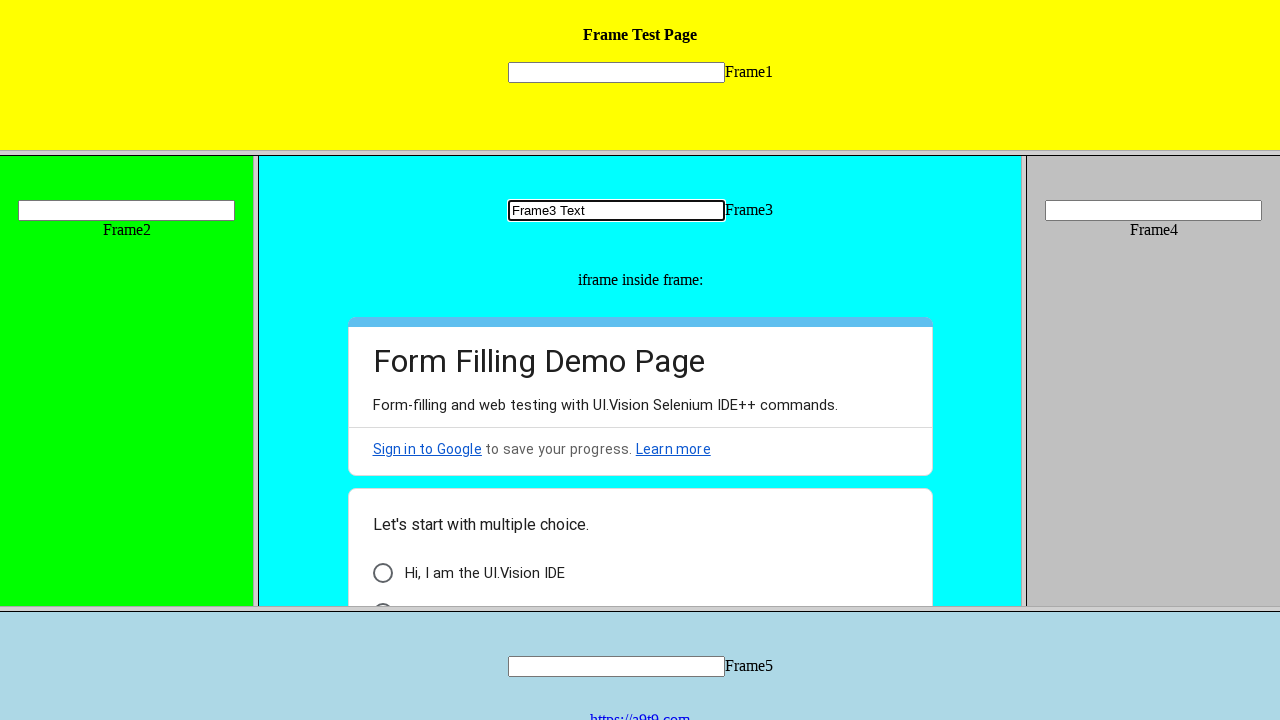

Clicked a radio button in inner iframe at (382, 573) on div[role='radio'] >> nth=0
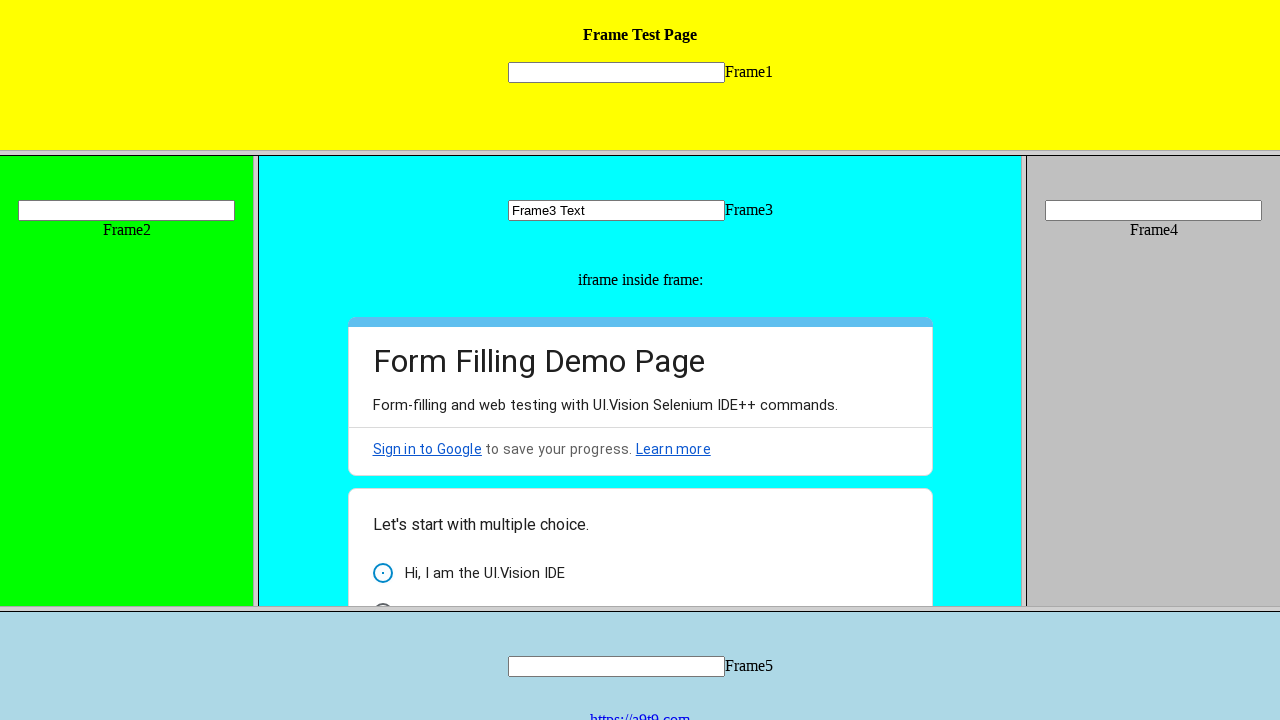

Waited 500ms after radio button click
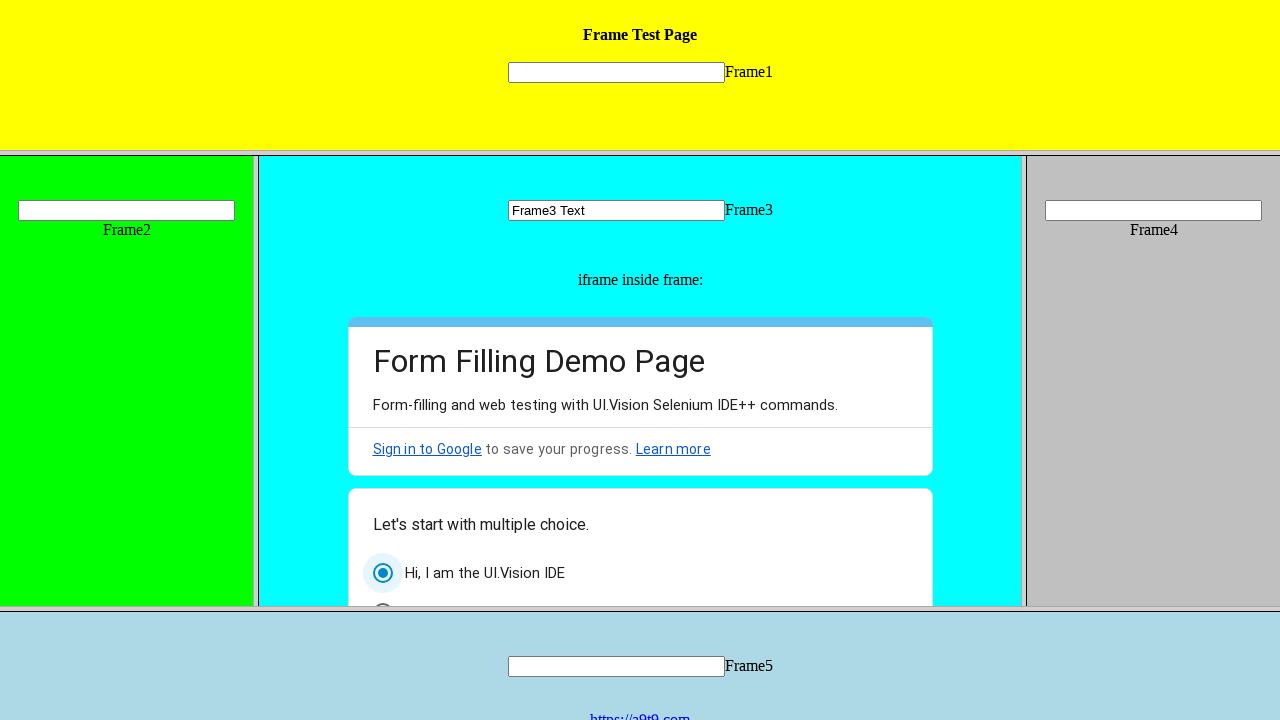

Clicked a radio button in inner iframe at (382, 596) on div[role='radio'] >> nth=1
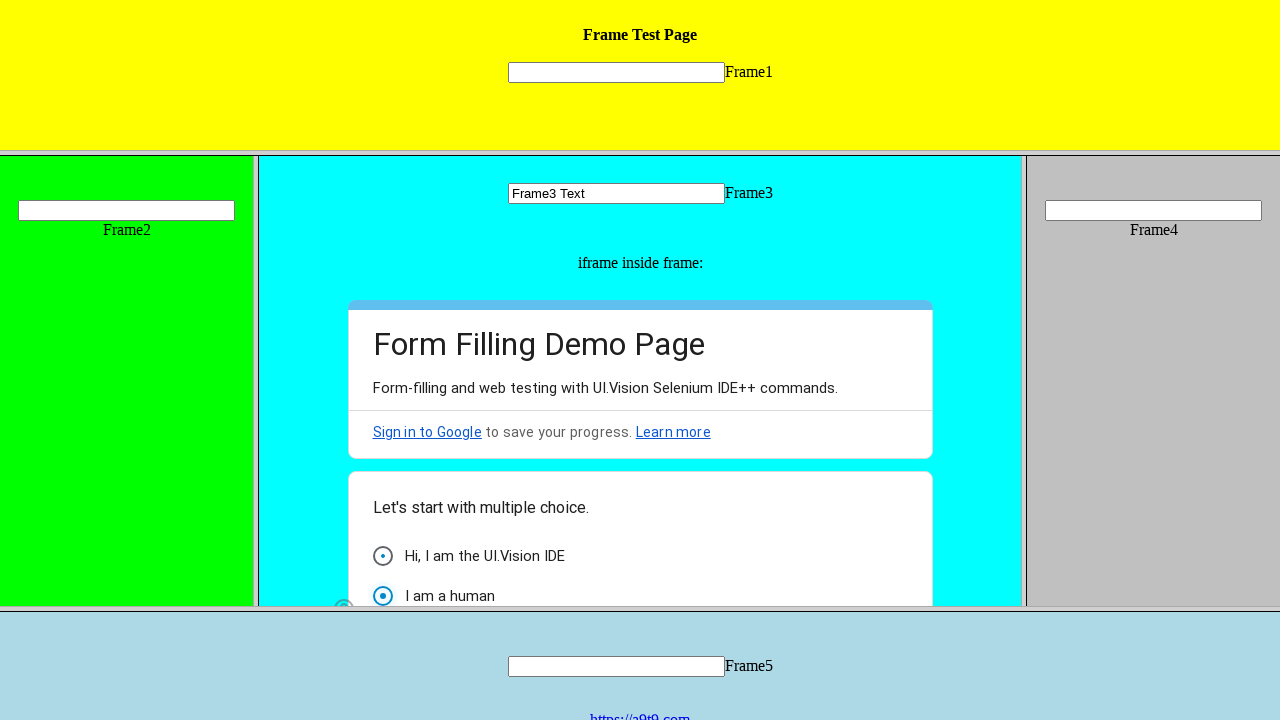

Waited 500ms after radio button click
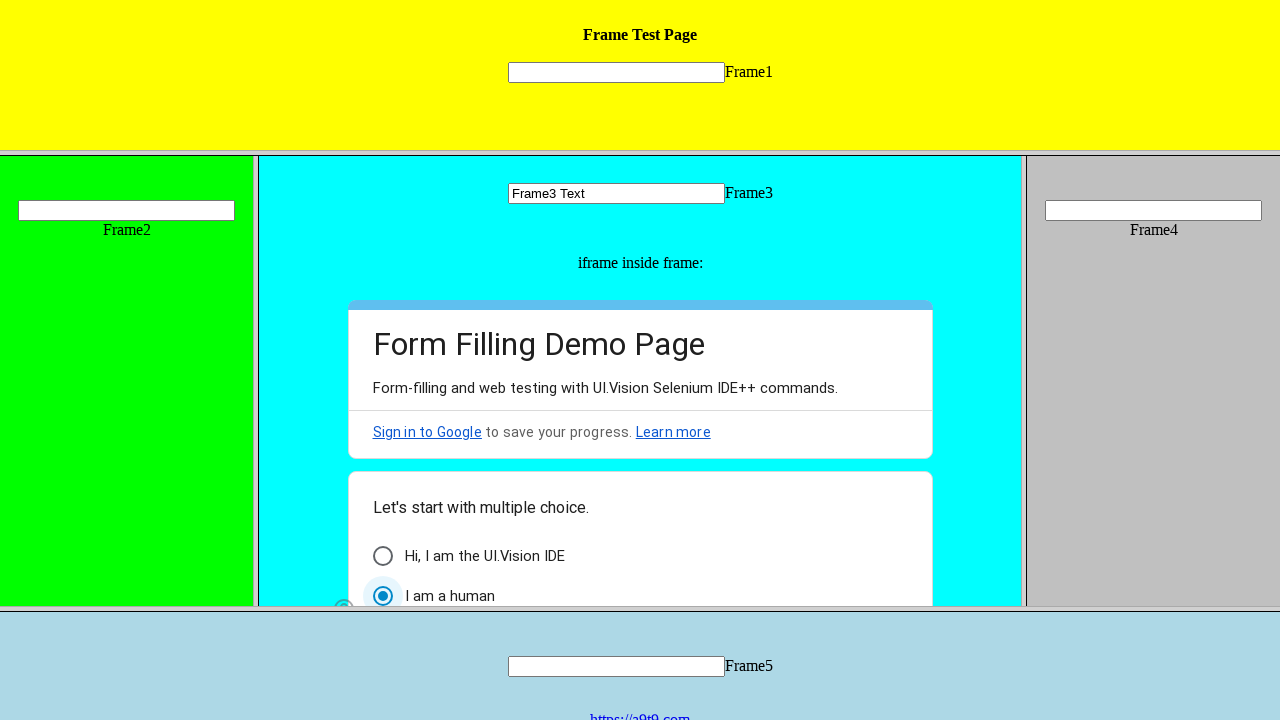

Clicked a radio button in inner iframe at (382, 588) on div[role='radio'] >> nth=2
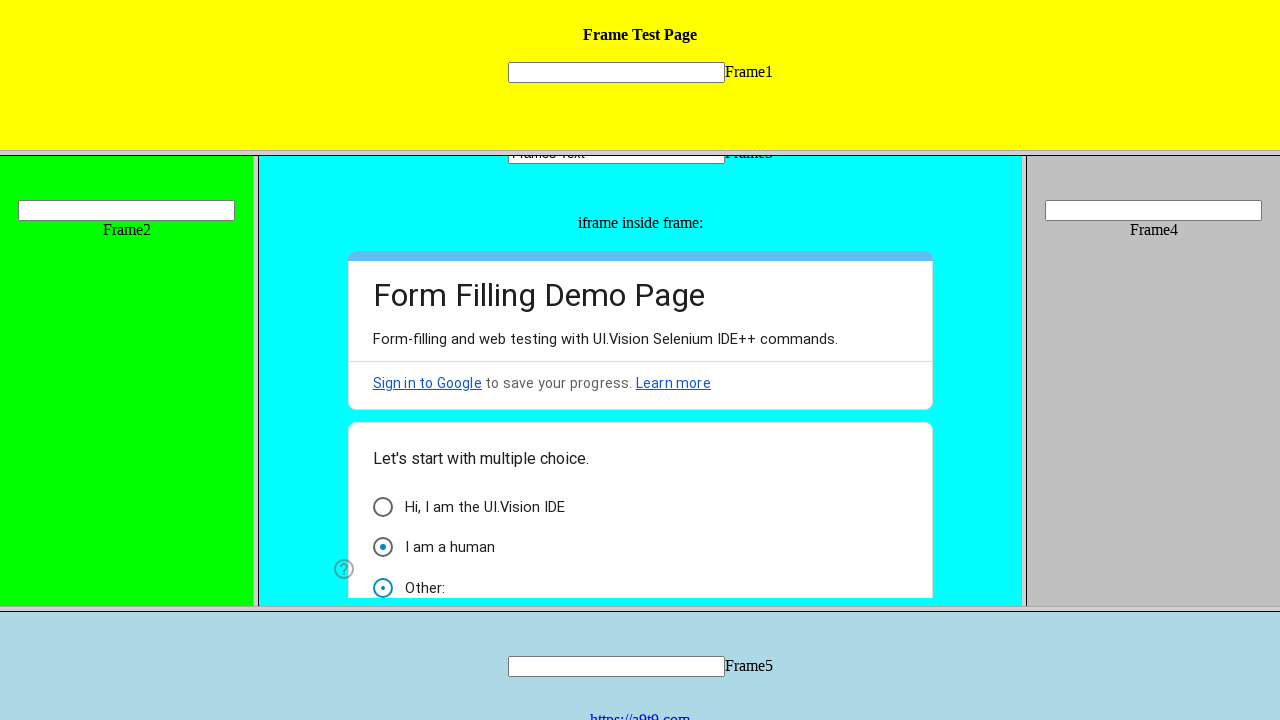

Waited 500ms after radio button click
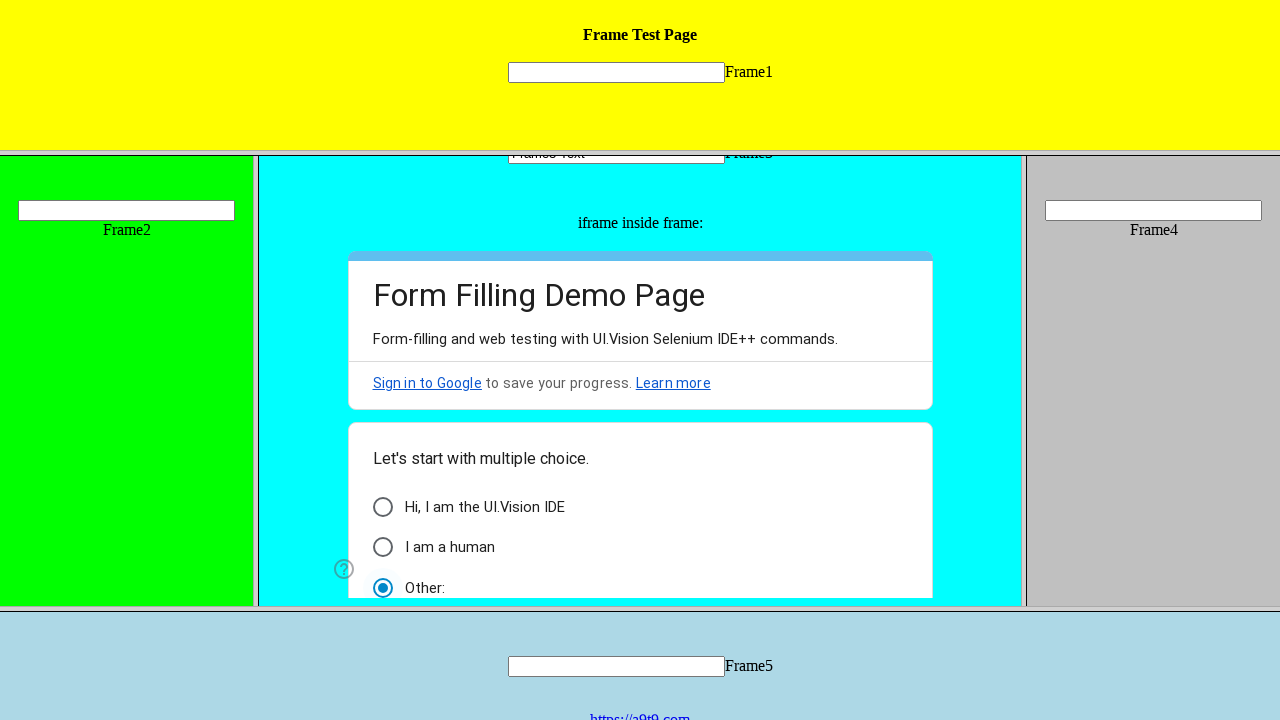

Located 3 checkboxes in inner iframe
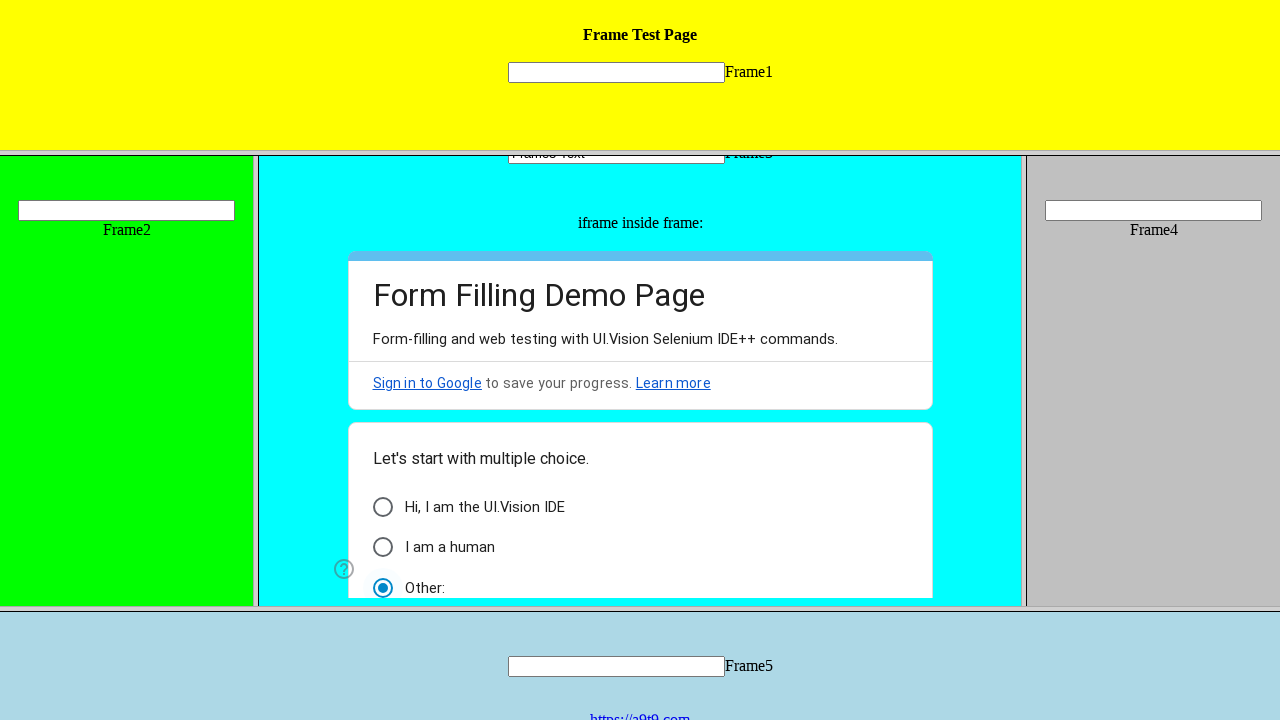

Clicked a checkbox in inner iframe at (382, 423) on div[role='checkbox'] >> nth=0
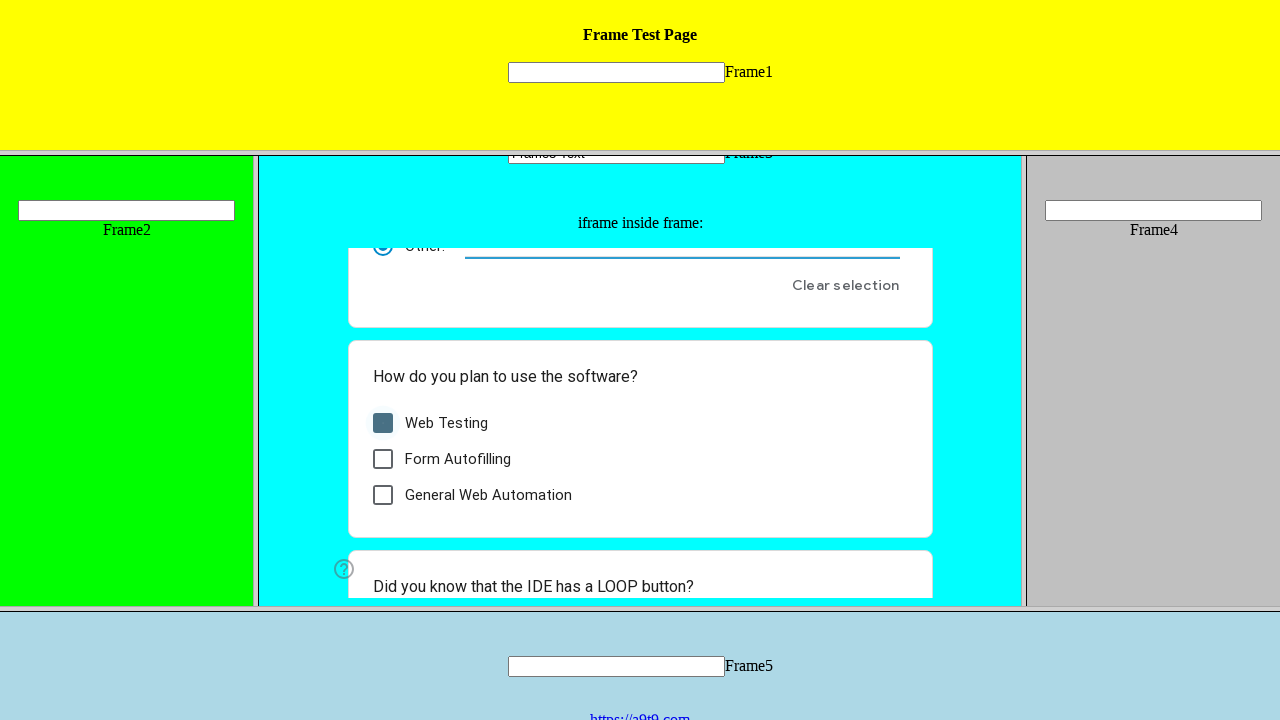

Waited 500ms after checkbox click
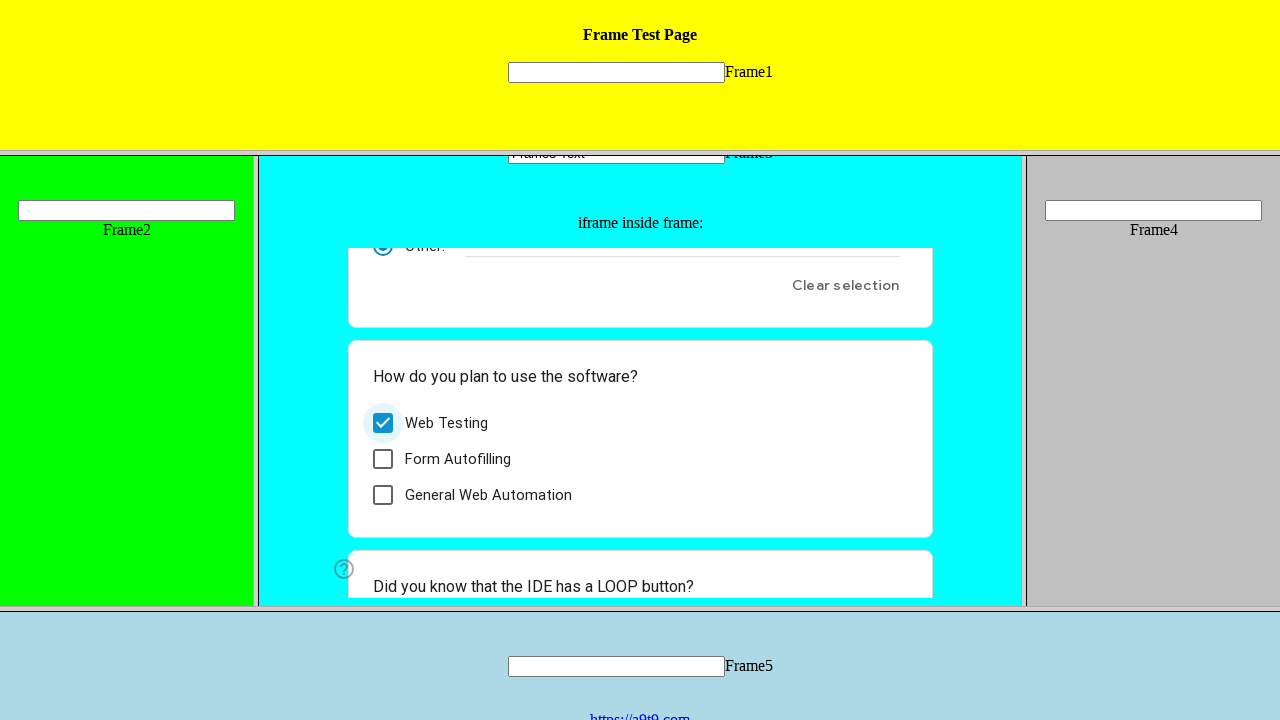

Clicked a checkbox in inner iframe at (382, 459) on div[role='checkbox'] >> nth=1
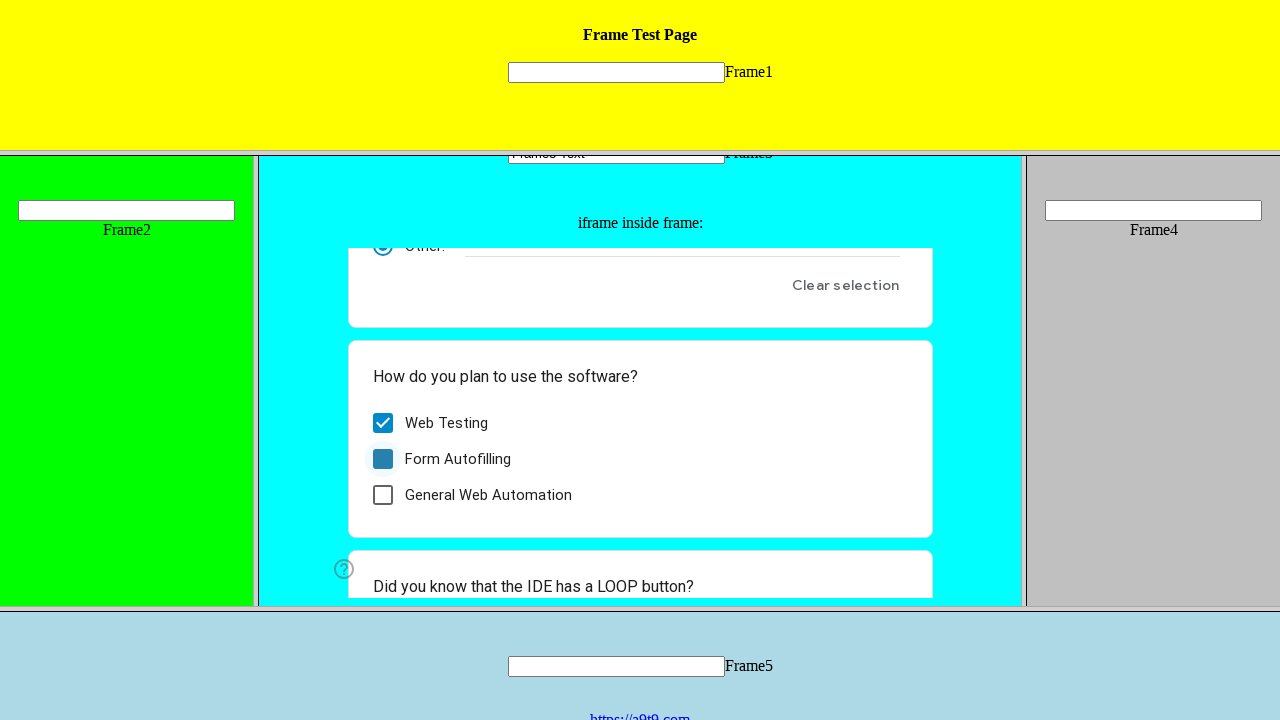

Waited 500ms after checkbox click
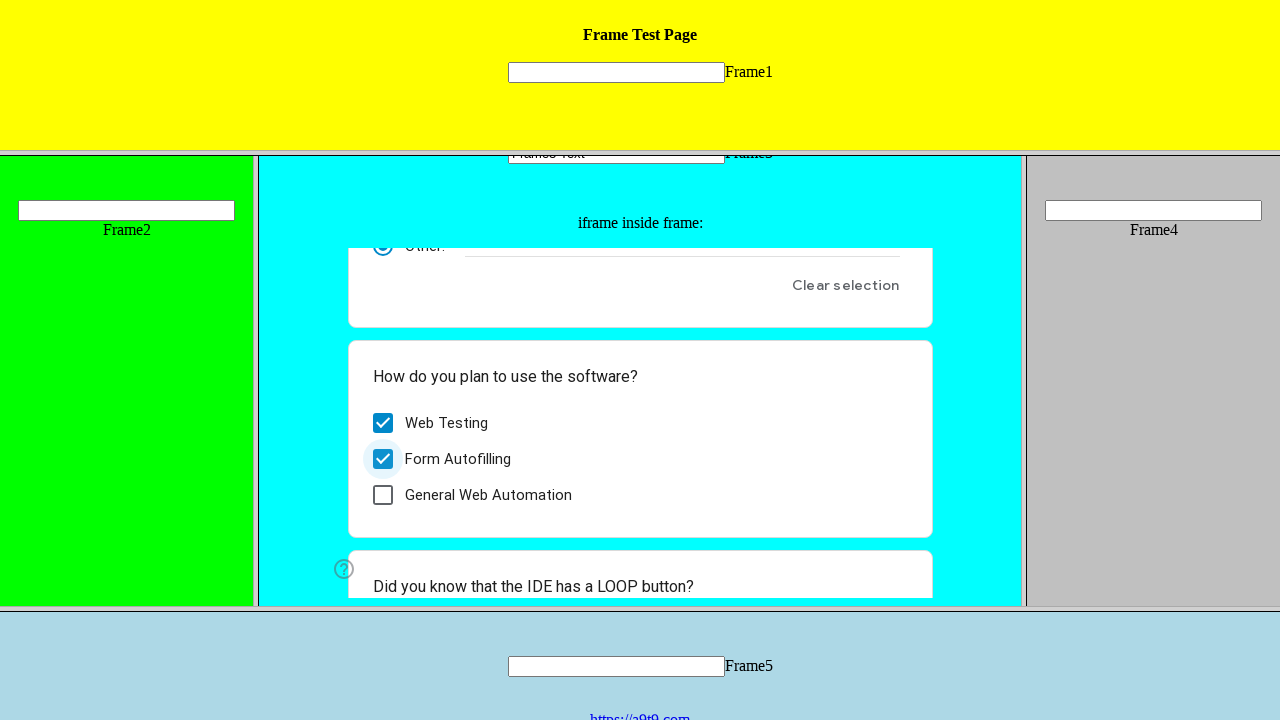

Clicked a checkbox in inner iframe at (382, 495) on div[role='checkbox'] >> nth=2
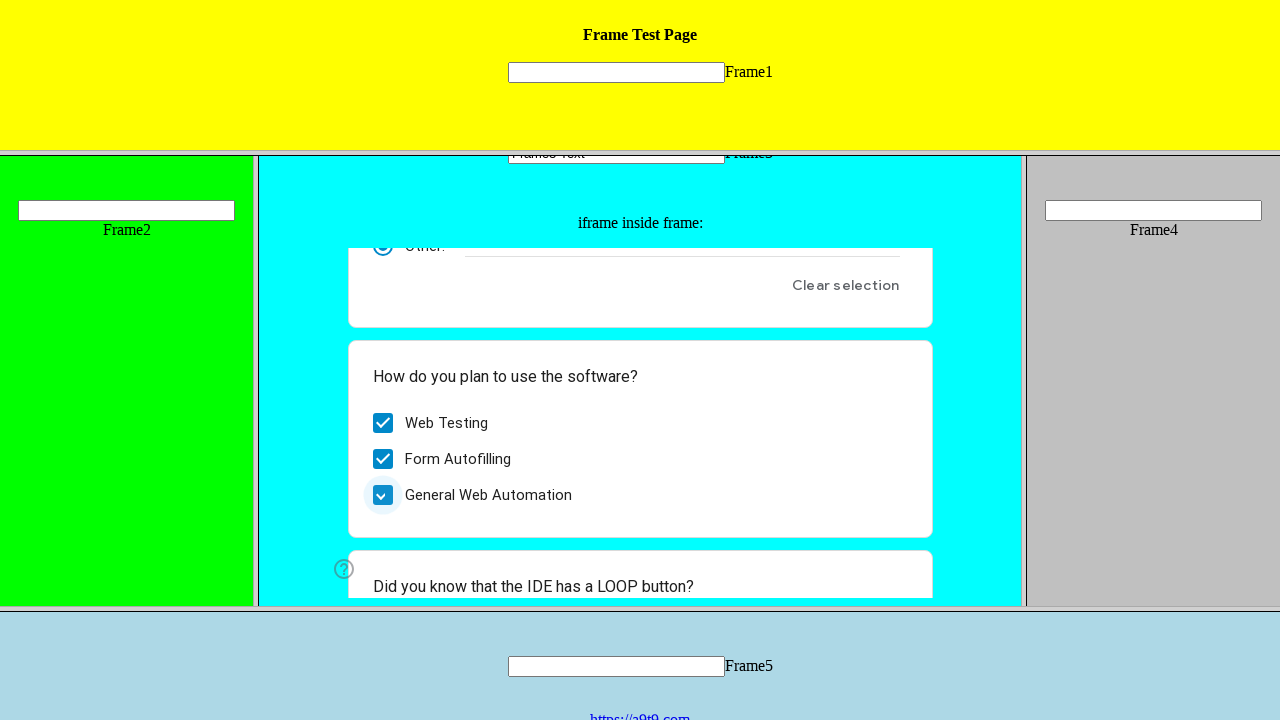

Waited 500ms after checkbox click
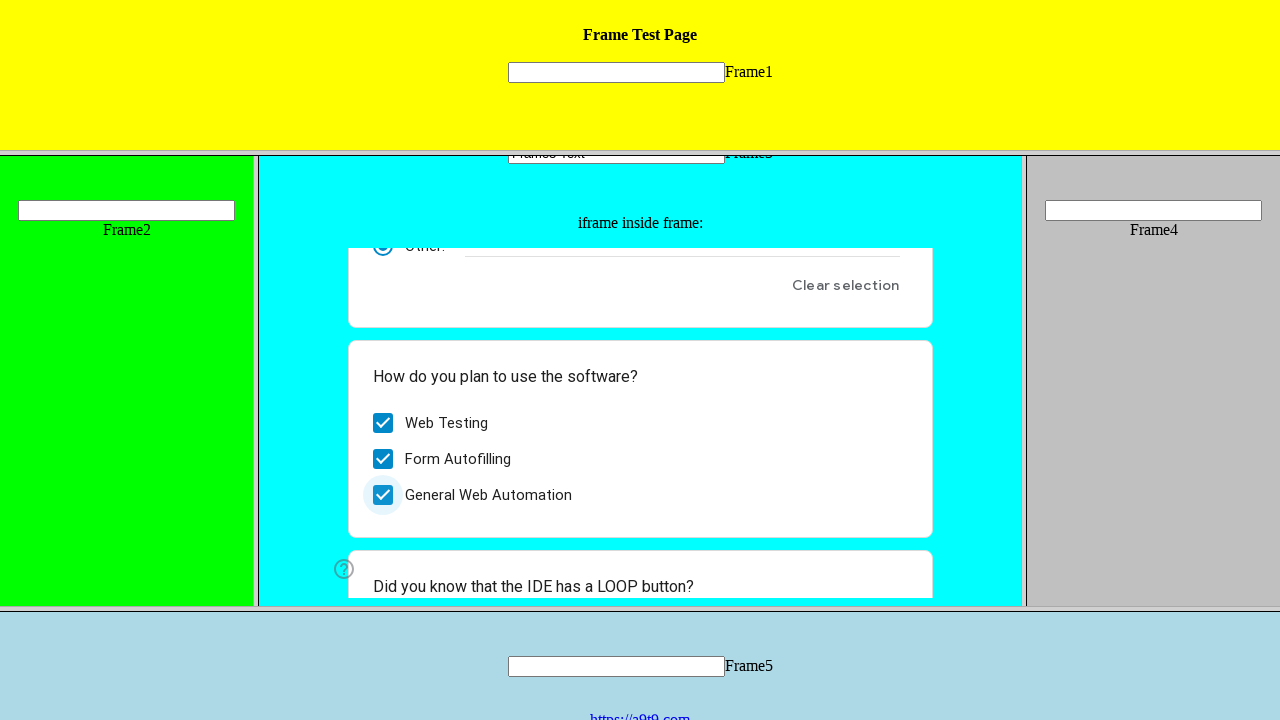

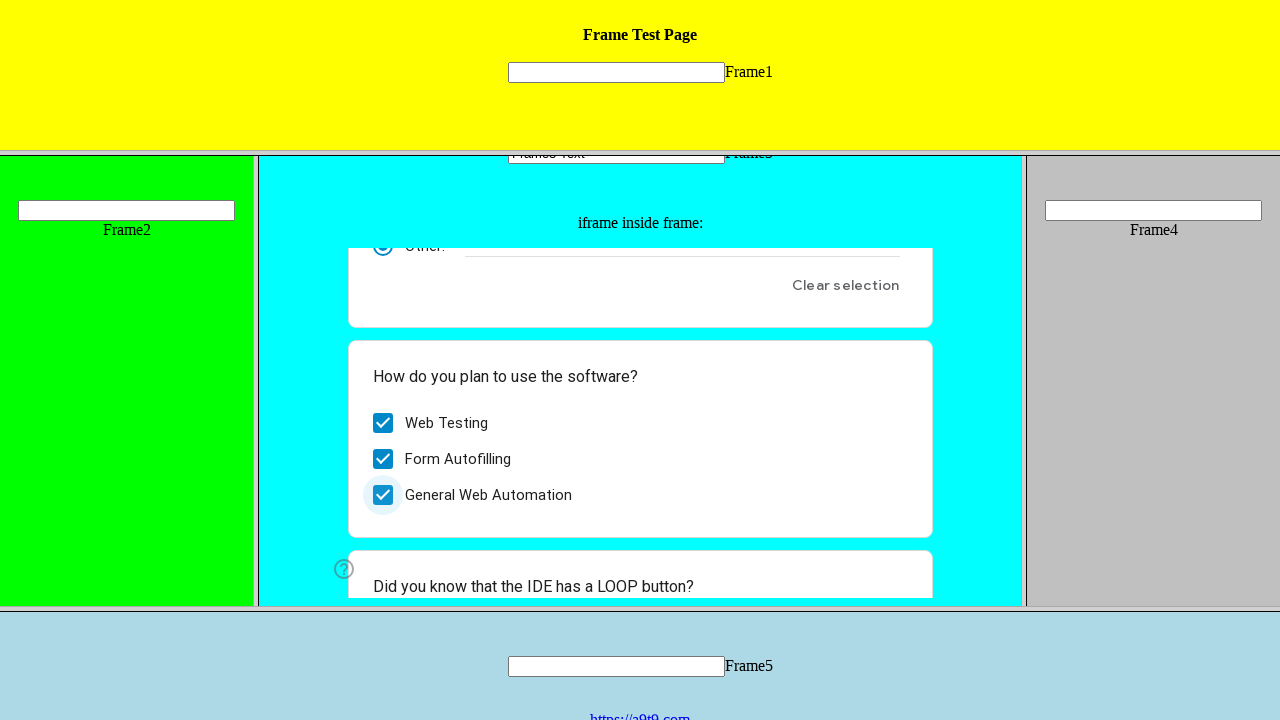